Tests that the currently active filter link is highlighted with selected class

Starting URL: https://demo.playwright.dev/todomvc

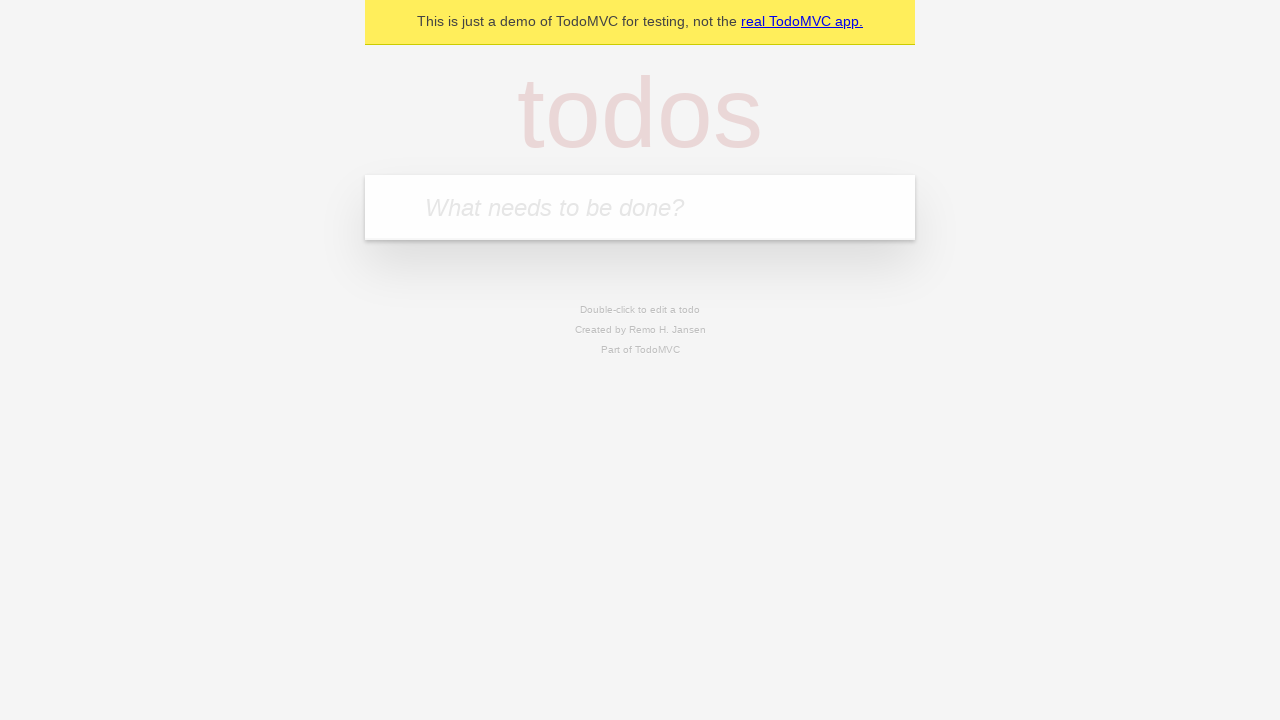

Filled todo input with 'buy some cheese' on internal:attr=[placeholder="What needs to be done?"i]
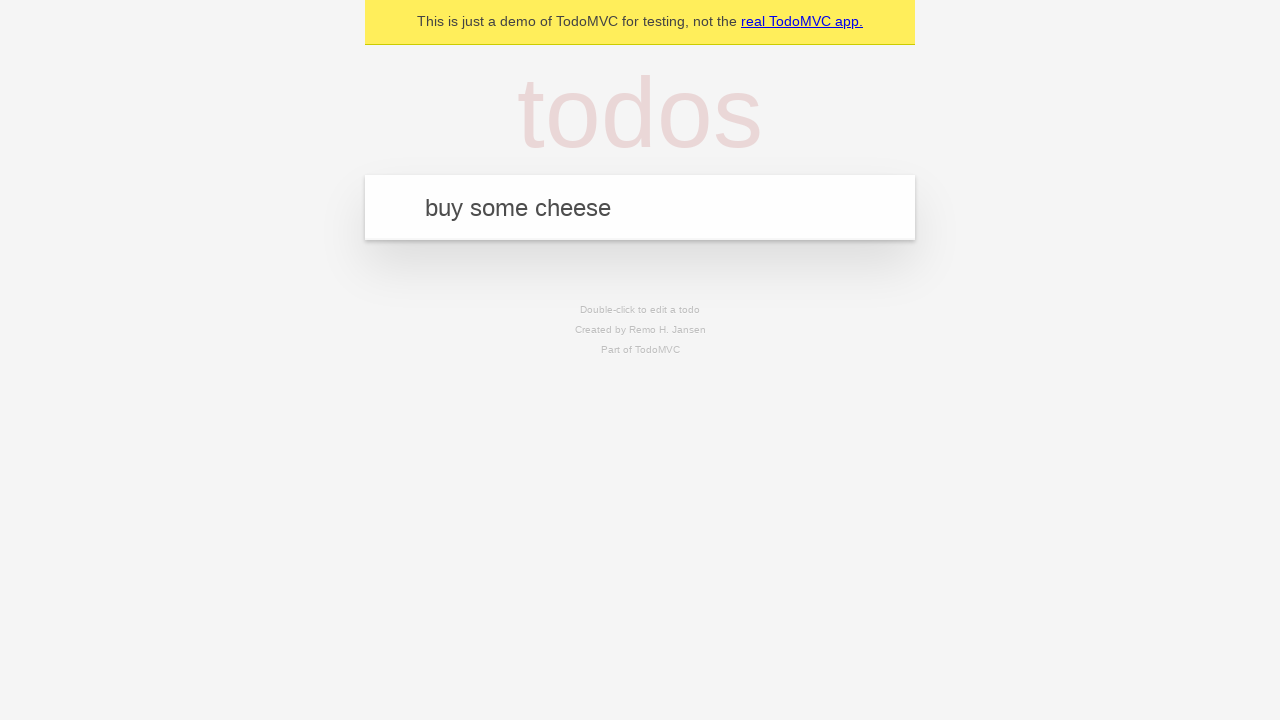

Pressed Enter to create first todo on internal:attr=[placeholder="What needs to be done?"i]
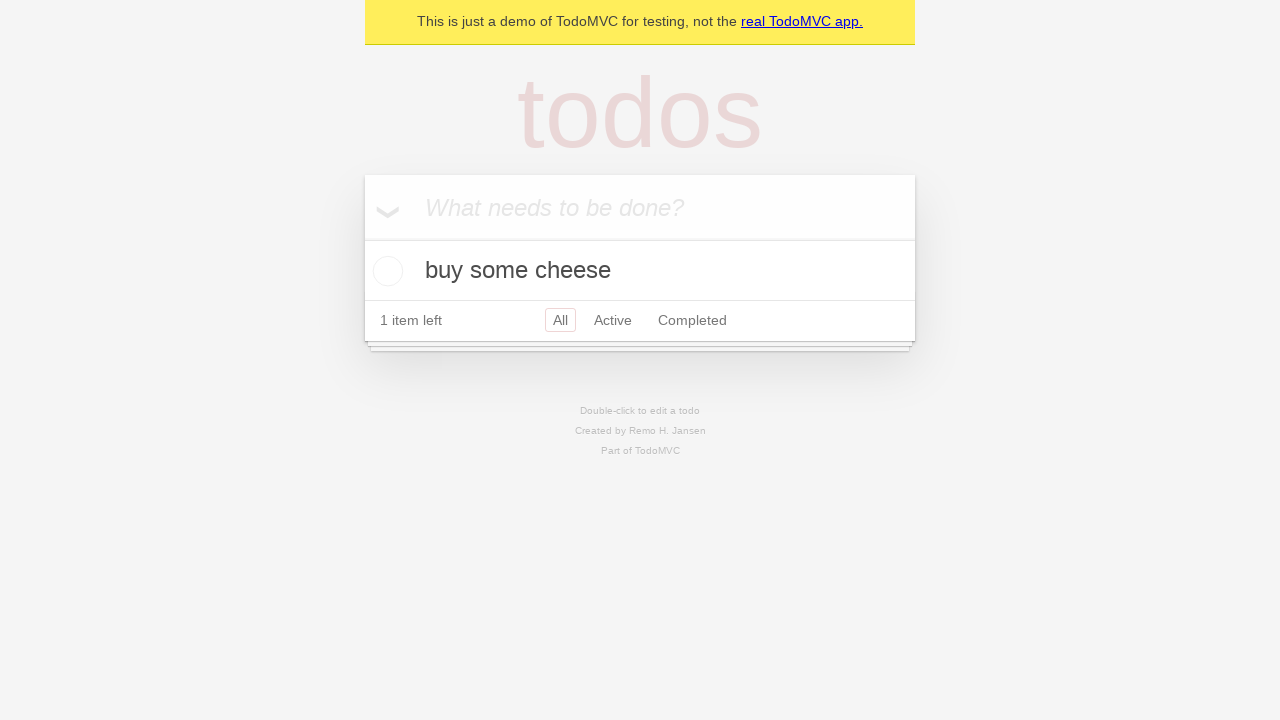

Filled todo input with 'feed the cat' on internal:attr=[placeholder="What needs to be done?"i]
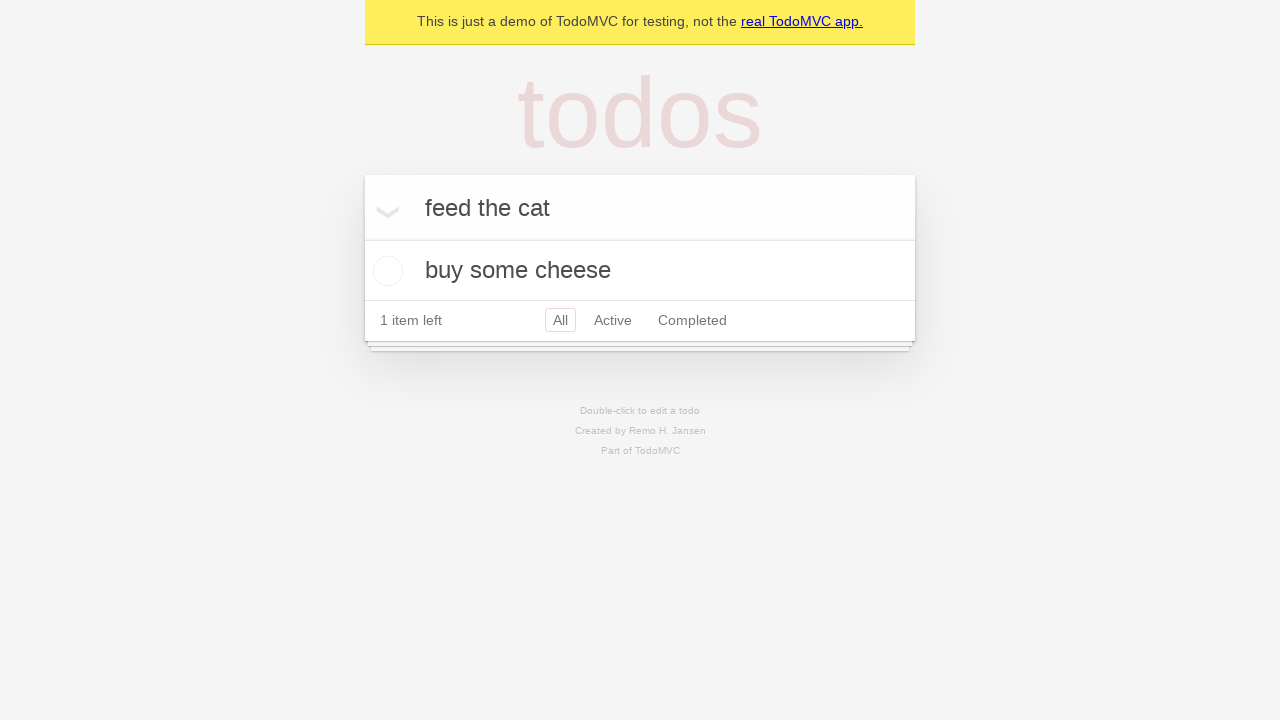

Pressed Enter to create second todo on internal:attr=[placeholder="What needs to be done?"i]
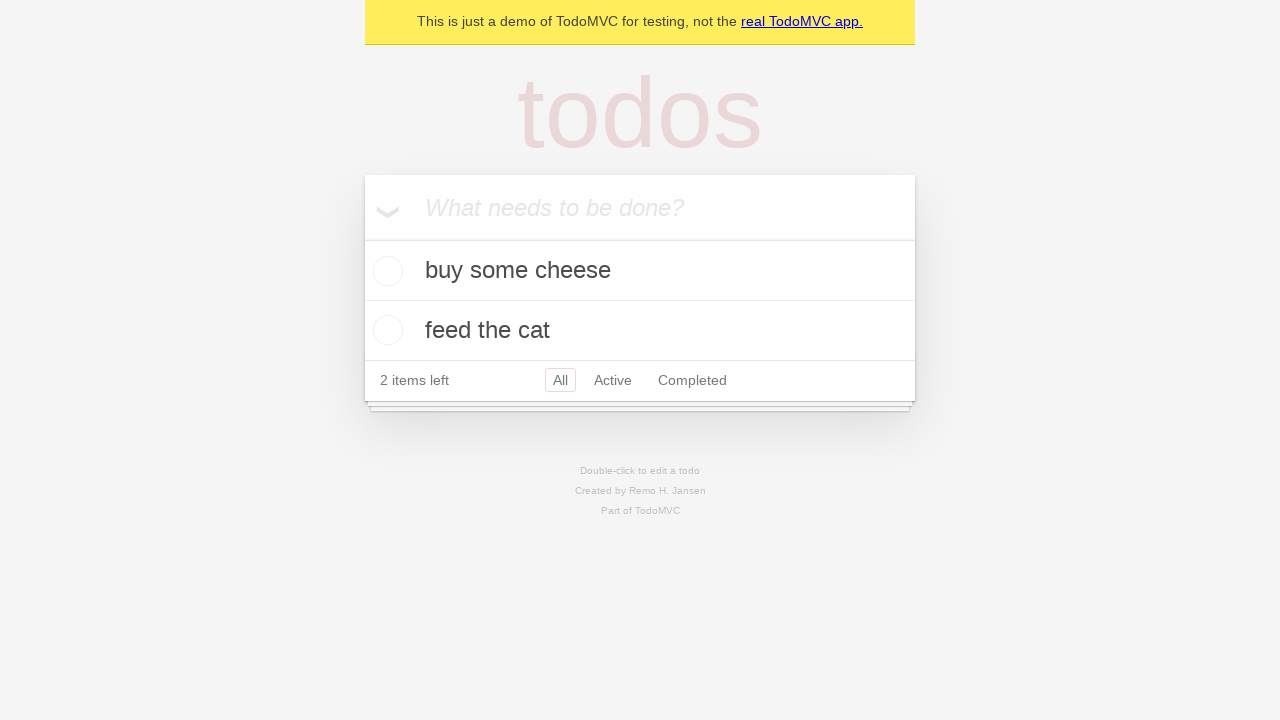

Filled todo input with 'book a doctors appointment' on internal:attr=[placeholder="What needs to be done?"i]
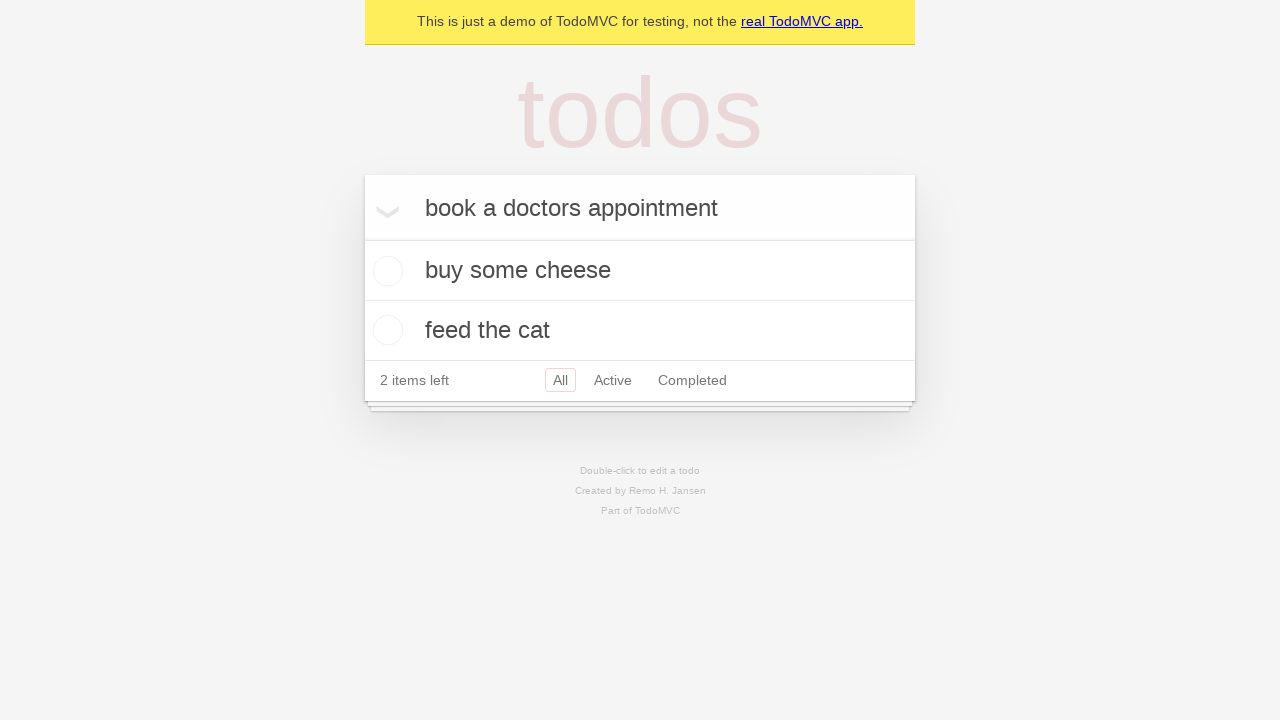

Pressed Enter to create third todo on internal:attr=[placeholder="What needs to be done?"i]
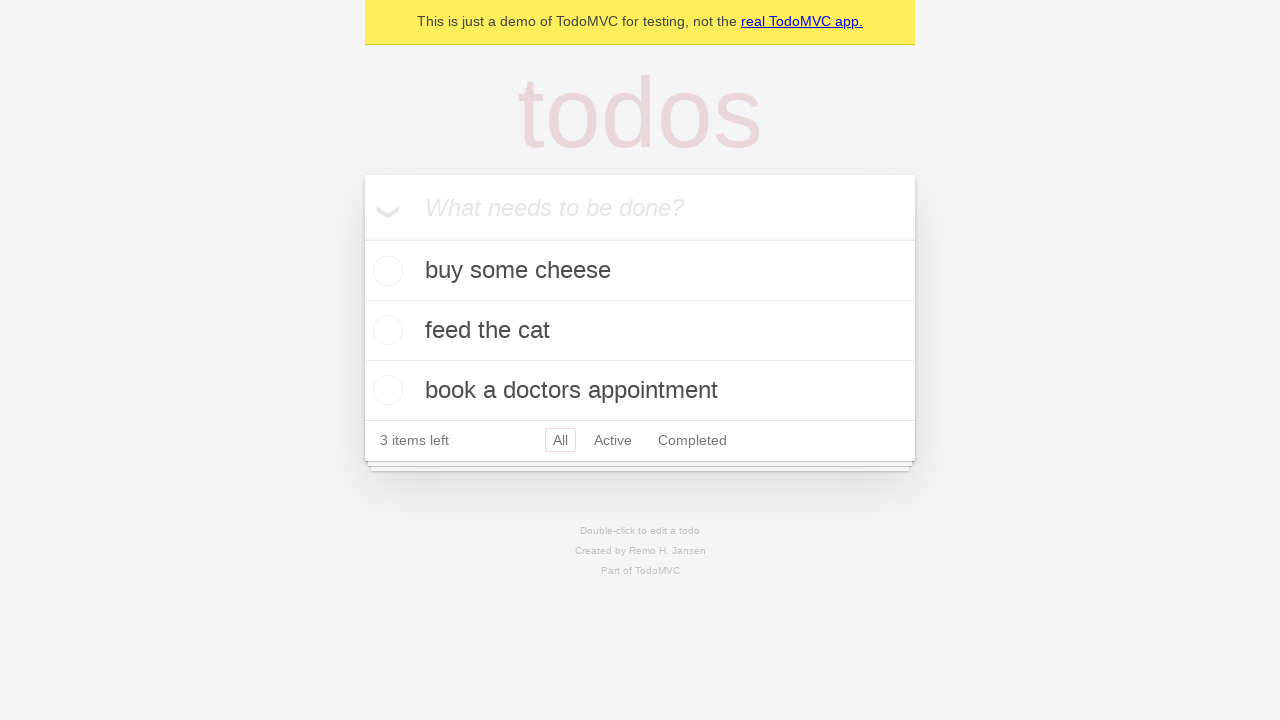

Clicked Active filter link at (613, 440) on internal:role=link[name="Active"i]
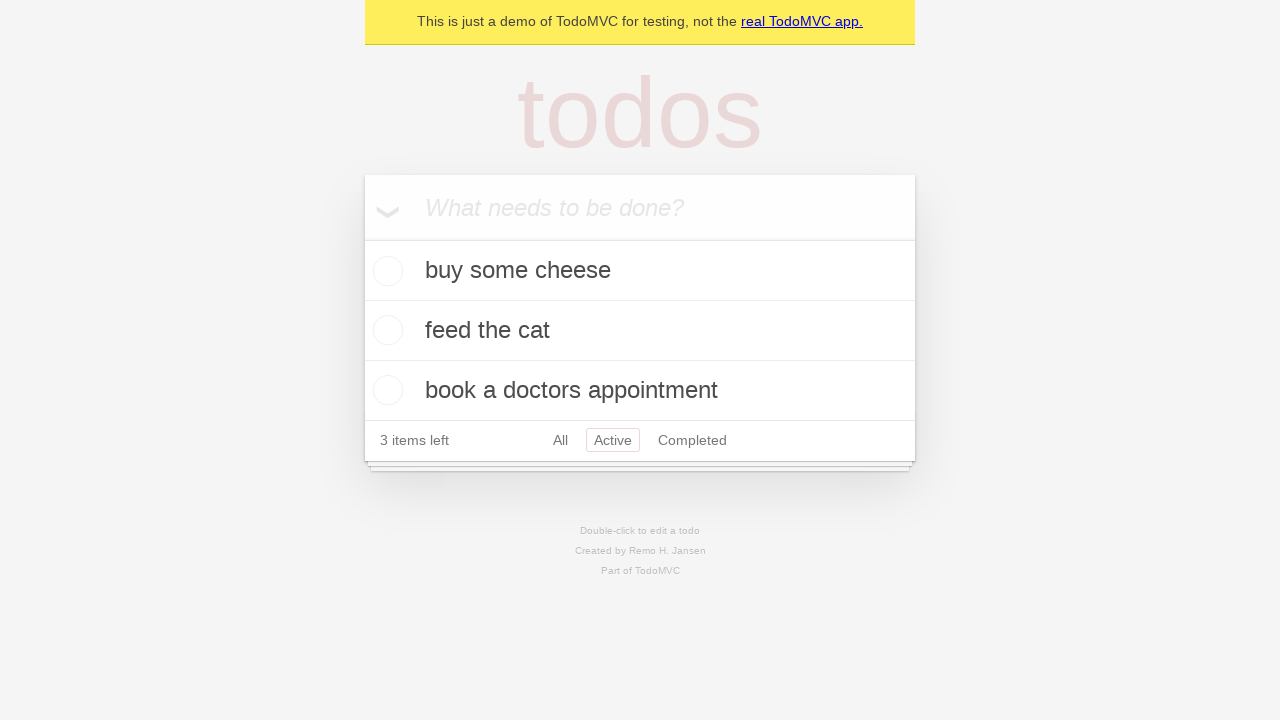

Clicked Completed filter link and verified it is now highlighted with selected class at (692, 440) on internal:role=link[name="Completed"i]
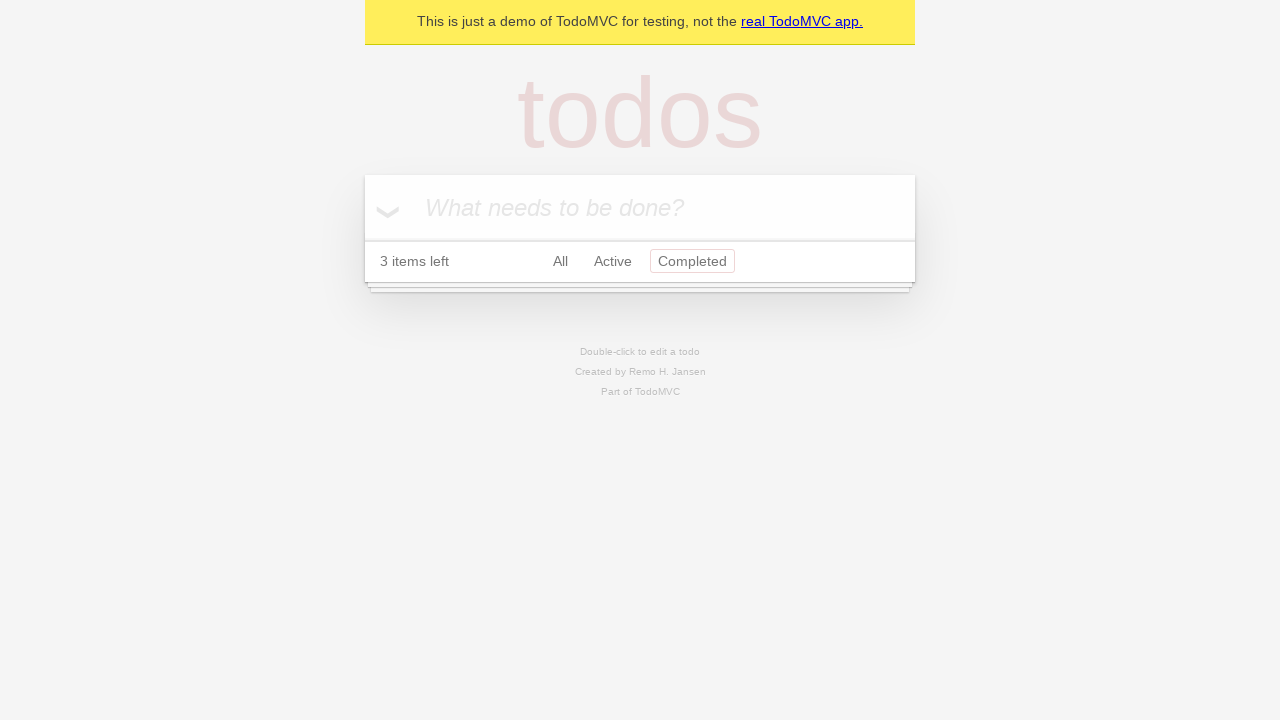

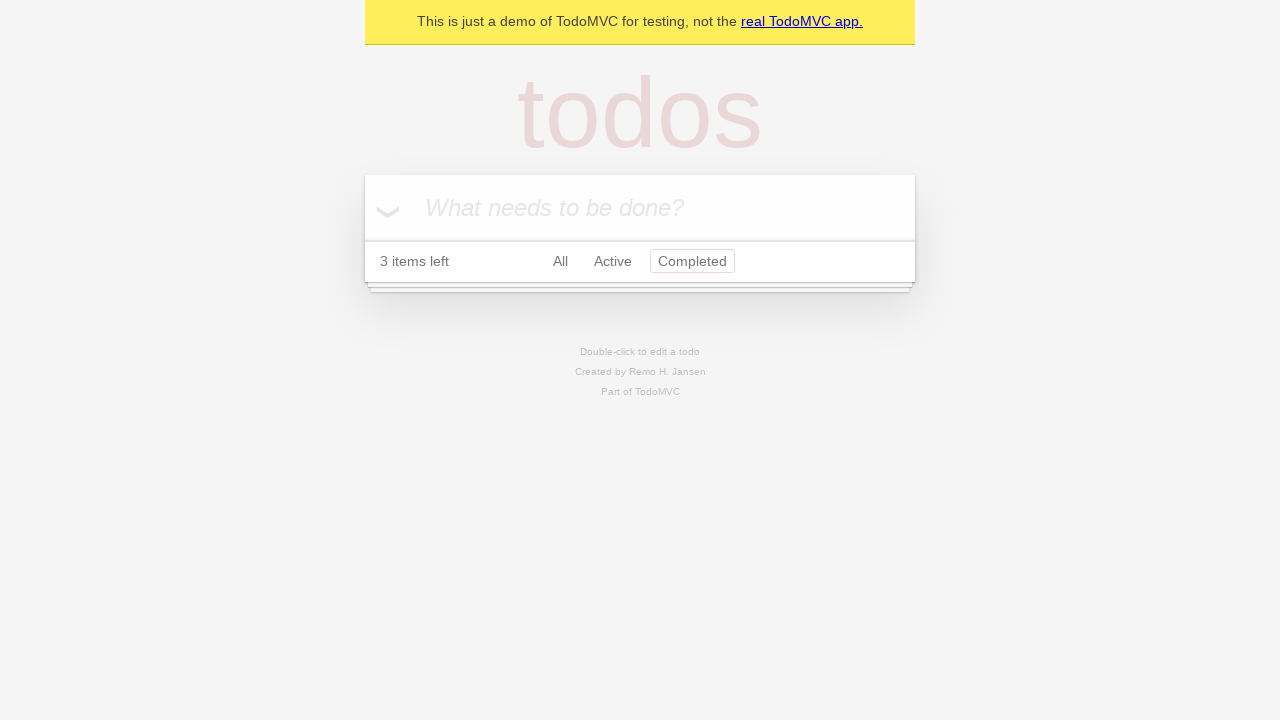